Tests clicking the checkout button and verifies the checkout form page heading

Starting URL: https://webshop-agil-testautomatiserare.netlify.app/

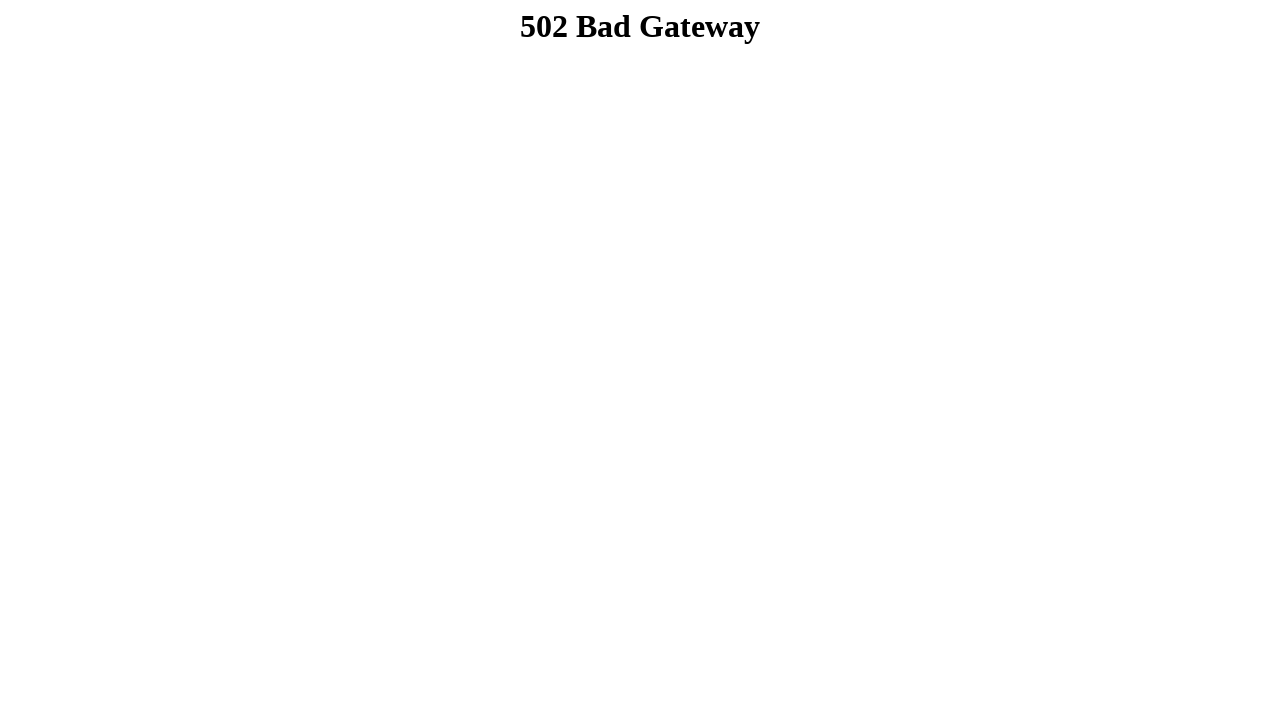

Navigated to webshop starting URL
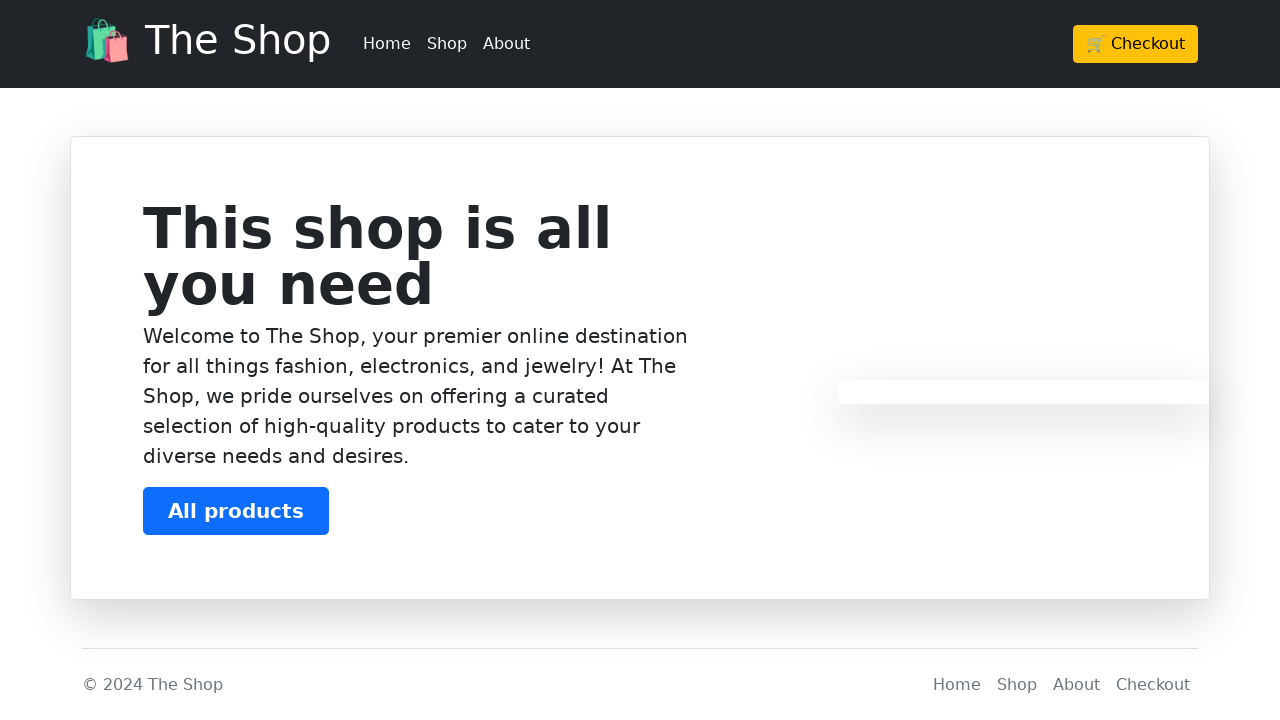

Clicked the checkout button at (1136, 44) on xpath=/html/body/header/div/div/div/a
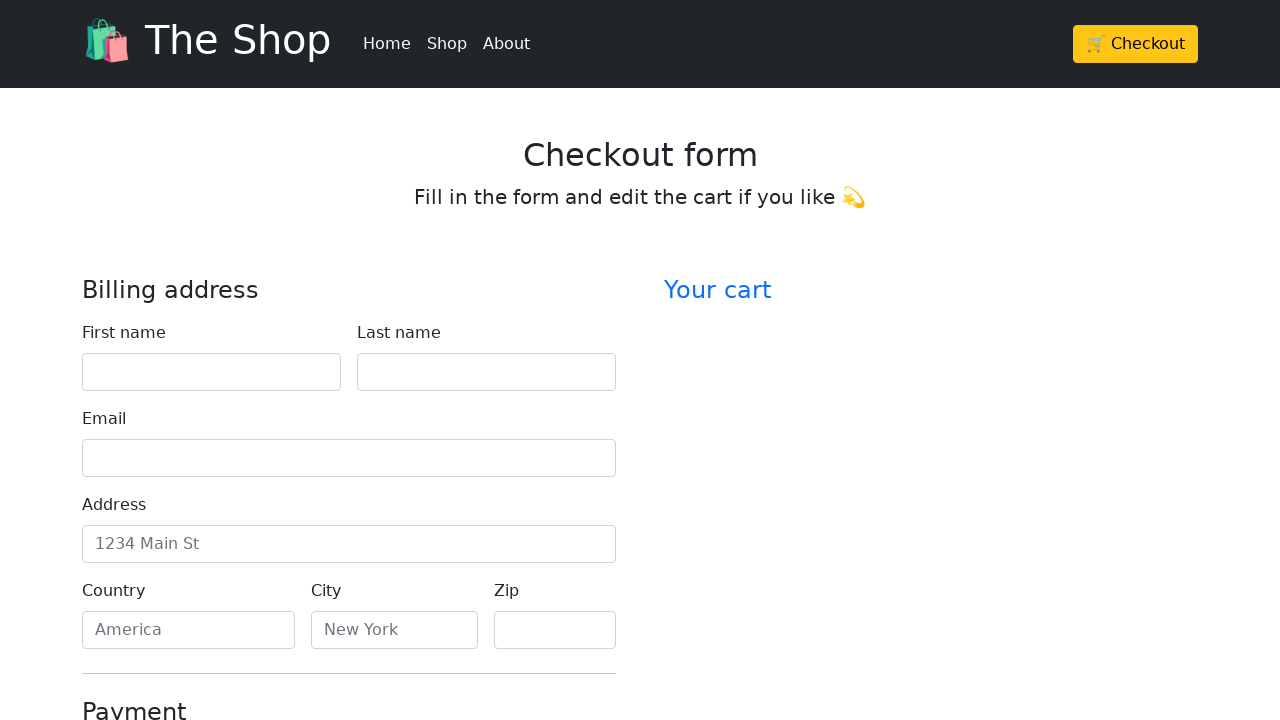

Retrieved checkout form page heading text
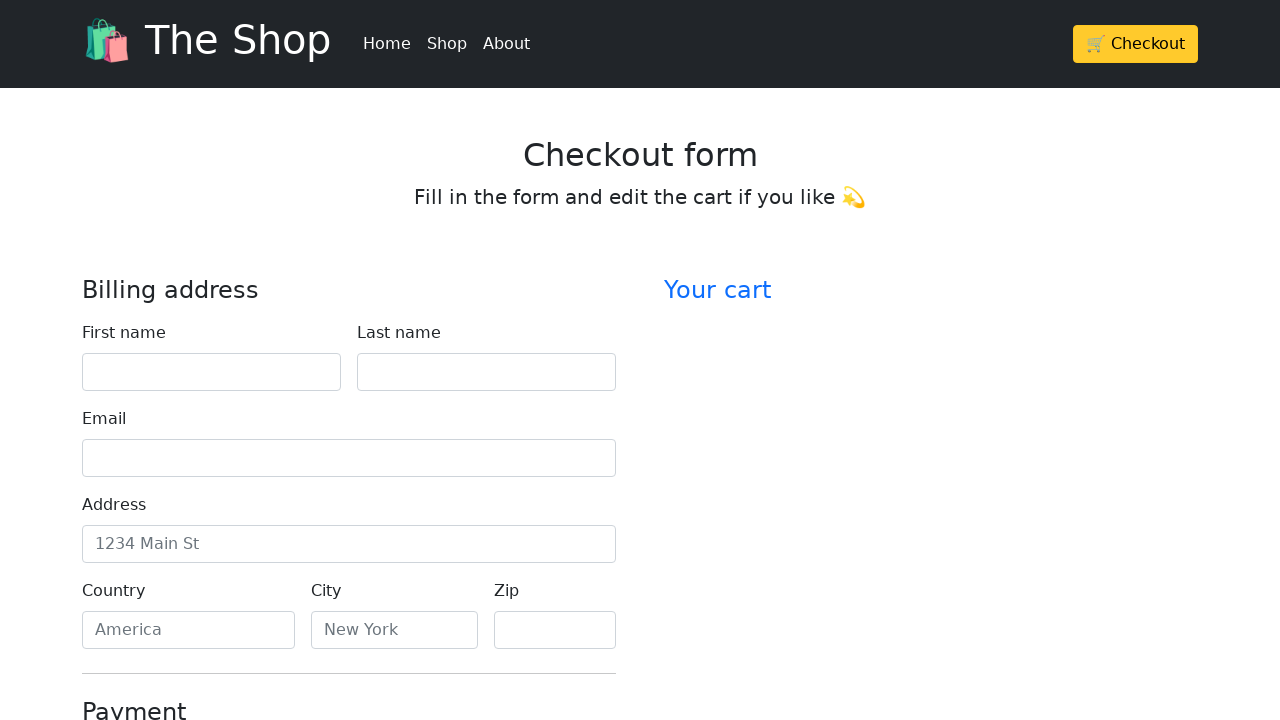

Verified checkout form page heading is 'Checkout form'
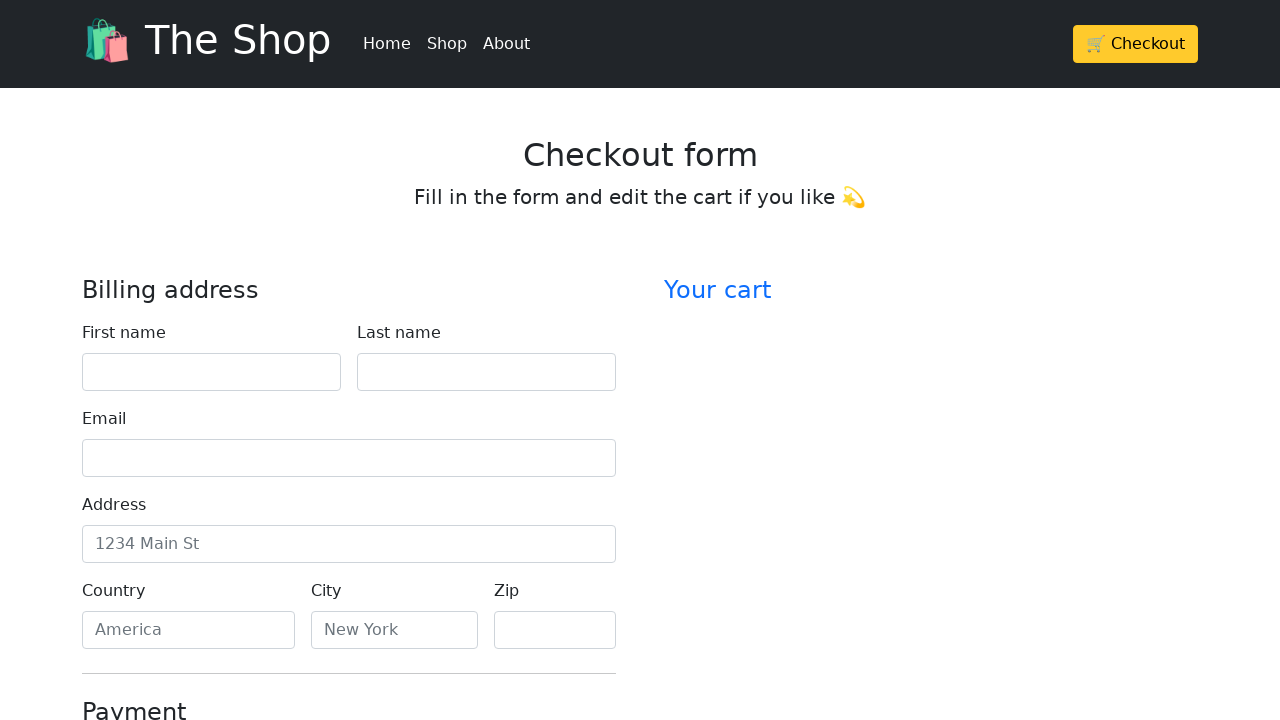

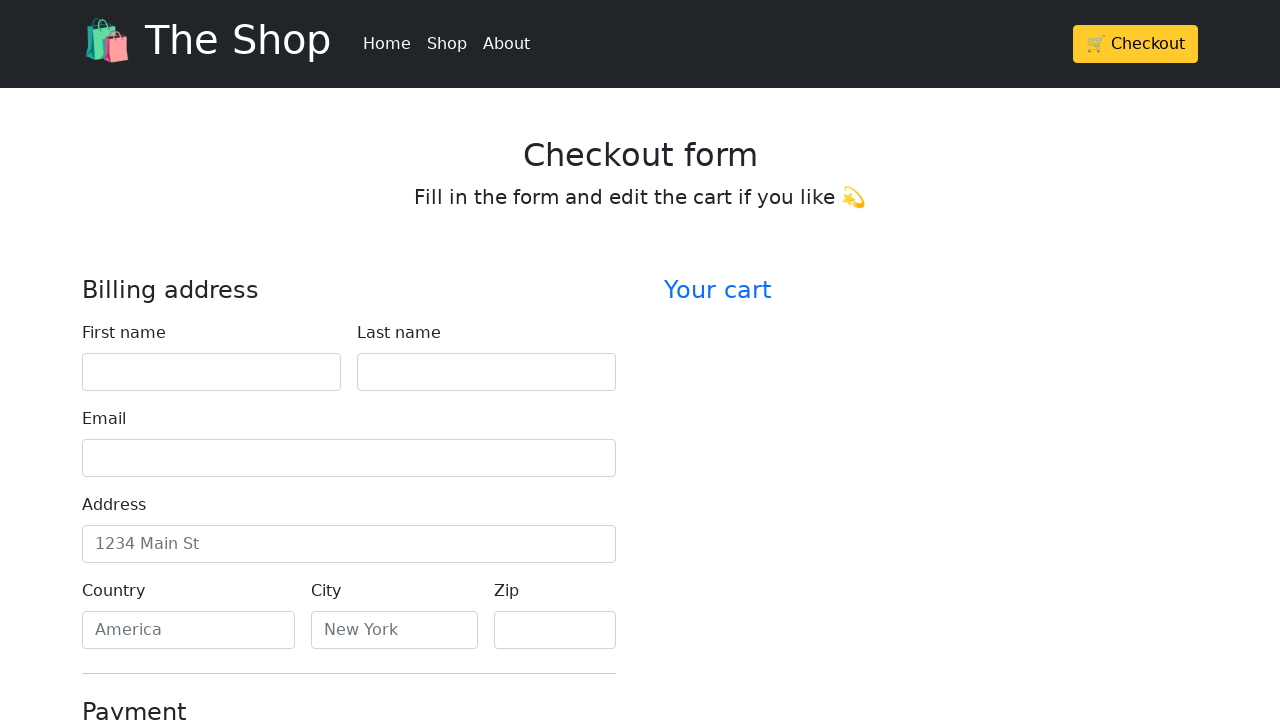